Tests window popup functionality by clicking on Instagram and Facebook follow buttons to open new windows

Starting URL: https://syntaxprojects.com/window-popup-modal-demo.php

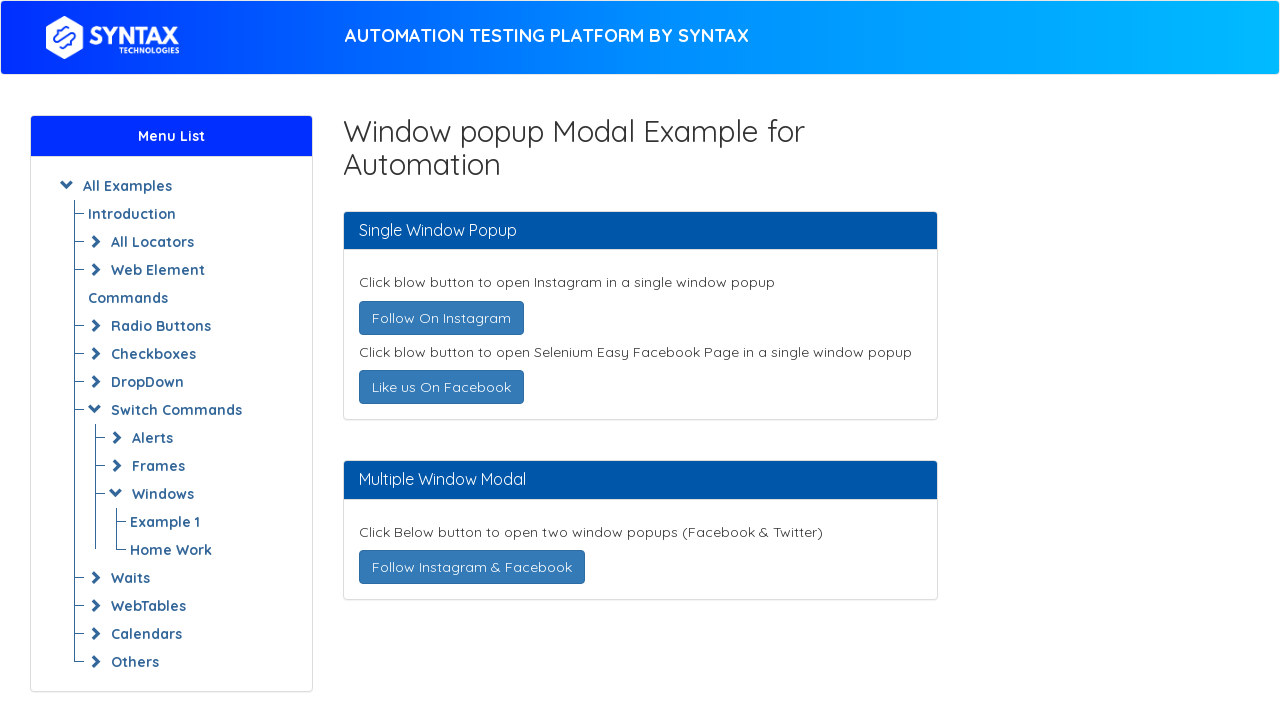

Clicked Instagram follow button to open new window at (441, 318) on a[title='Follow @syntaxtech on Instagram']
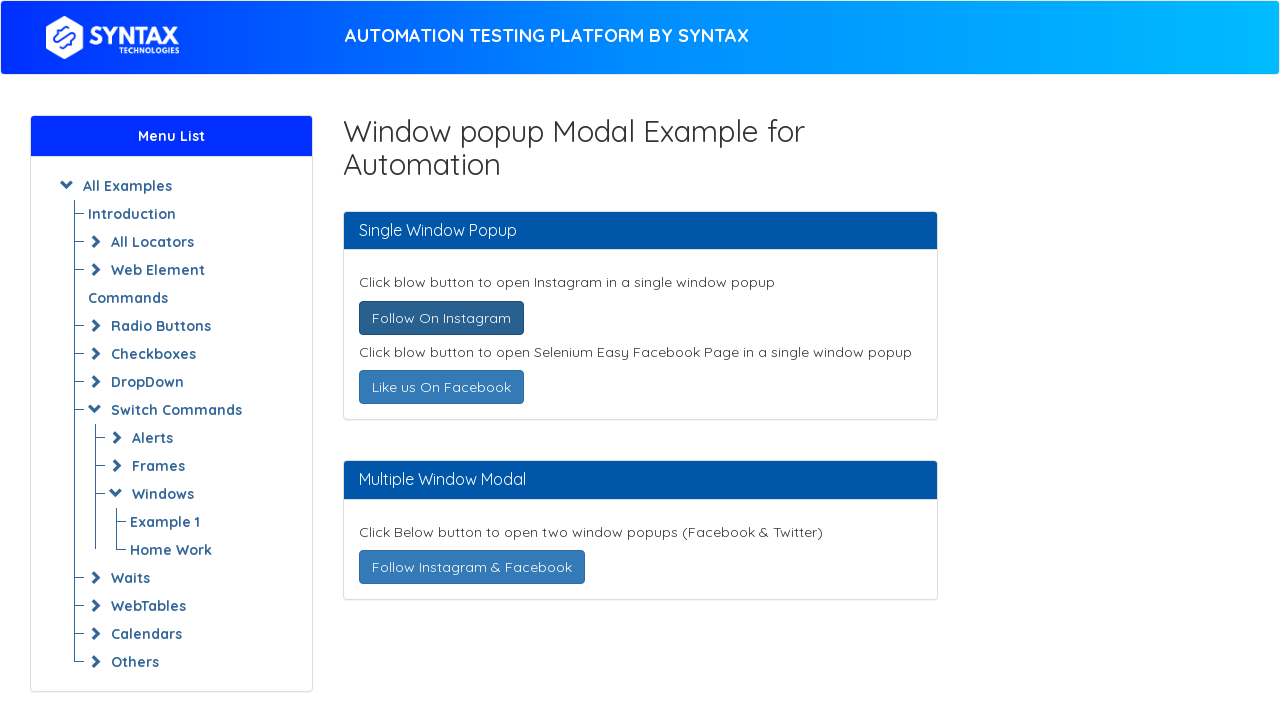

Clicked Facebook follow button to open new window at (441, 387) on a[title='Follow @syntaxtech on Facebook']
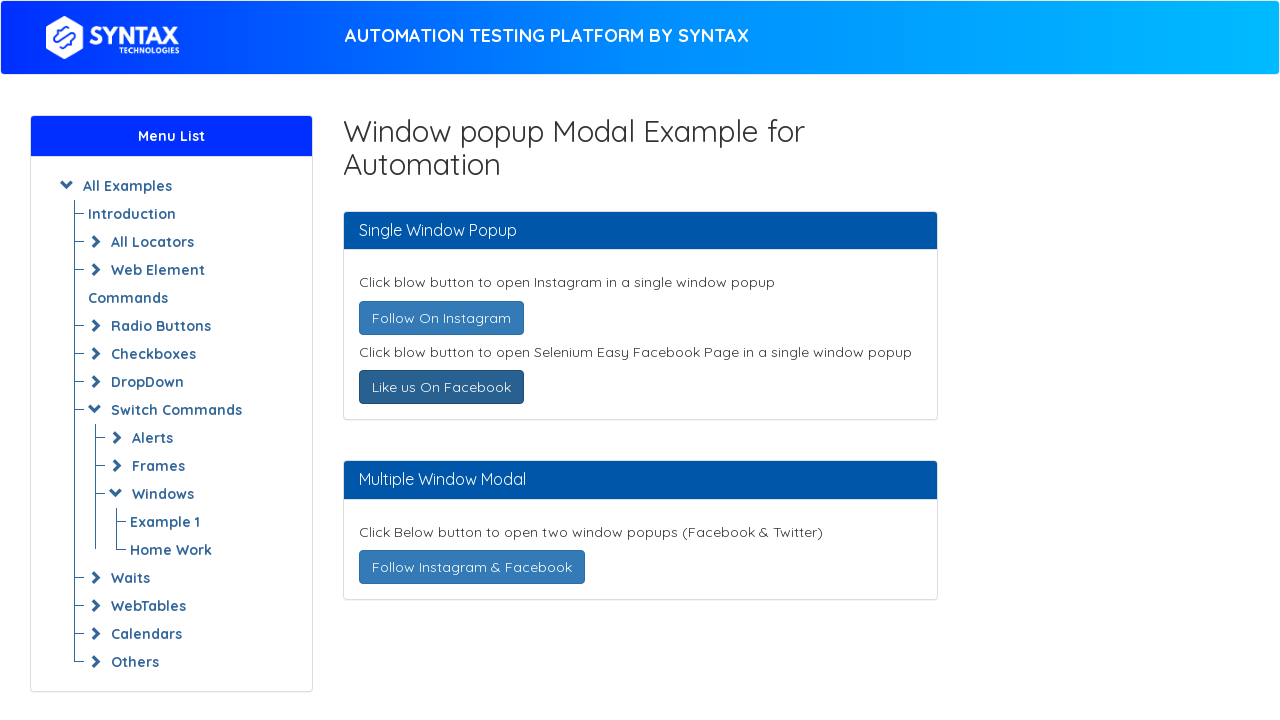

Waited for new windows to open
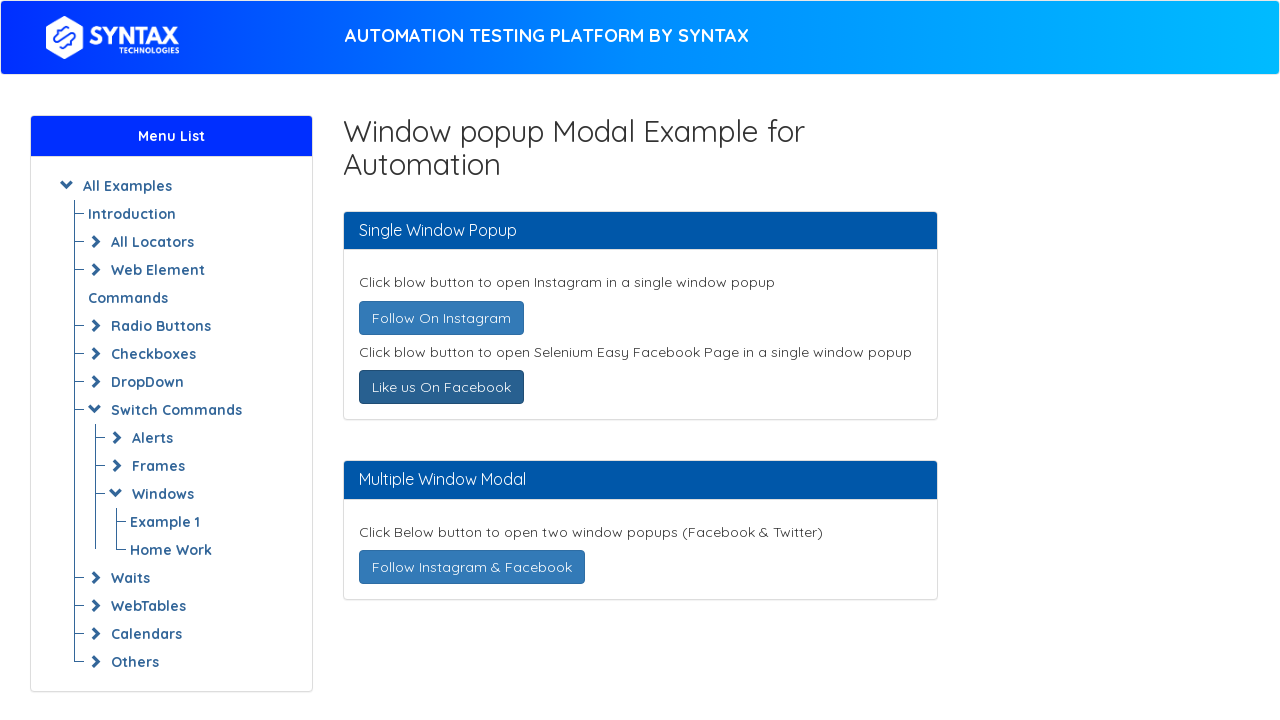

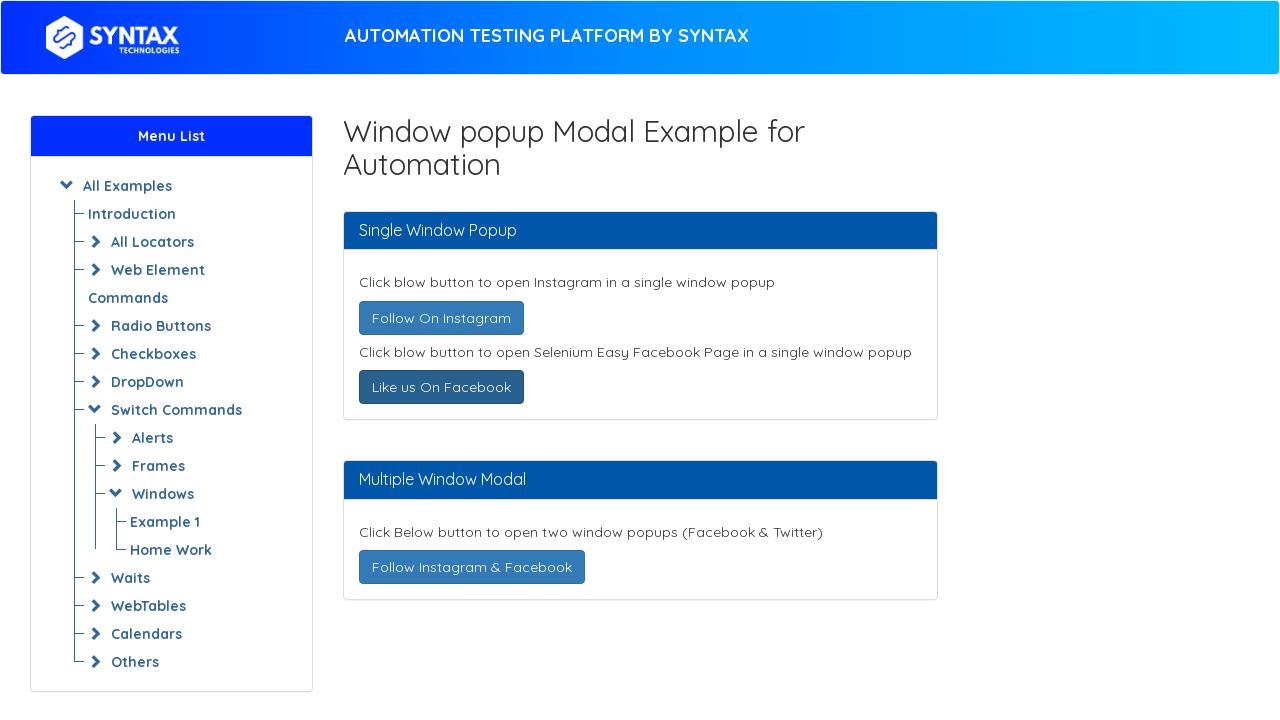